Navigates to Sindabad.com and retrieves the page title

Starting URL: https://sindabad.com/

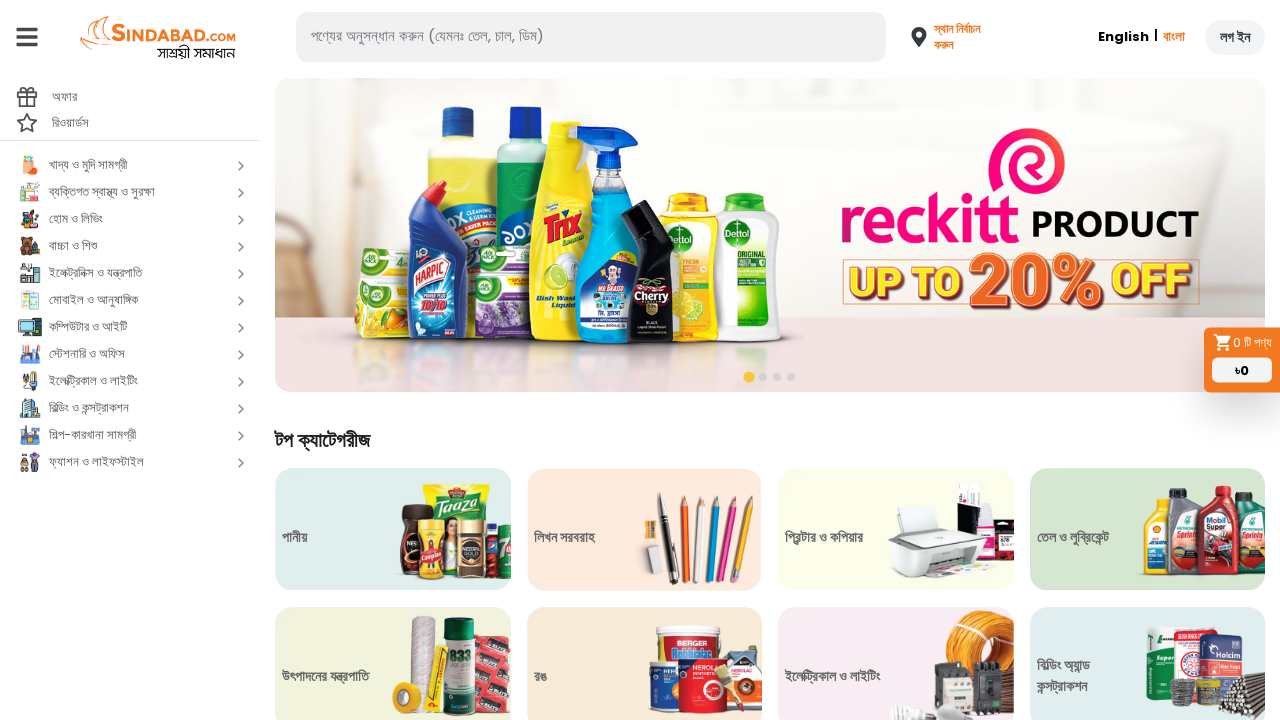

Navigated to https://sindabad.com/
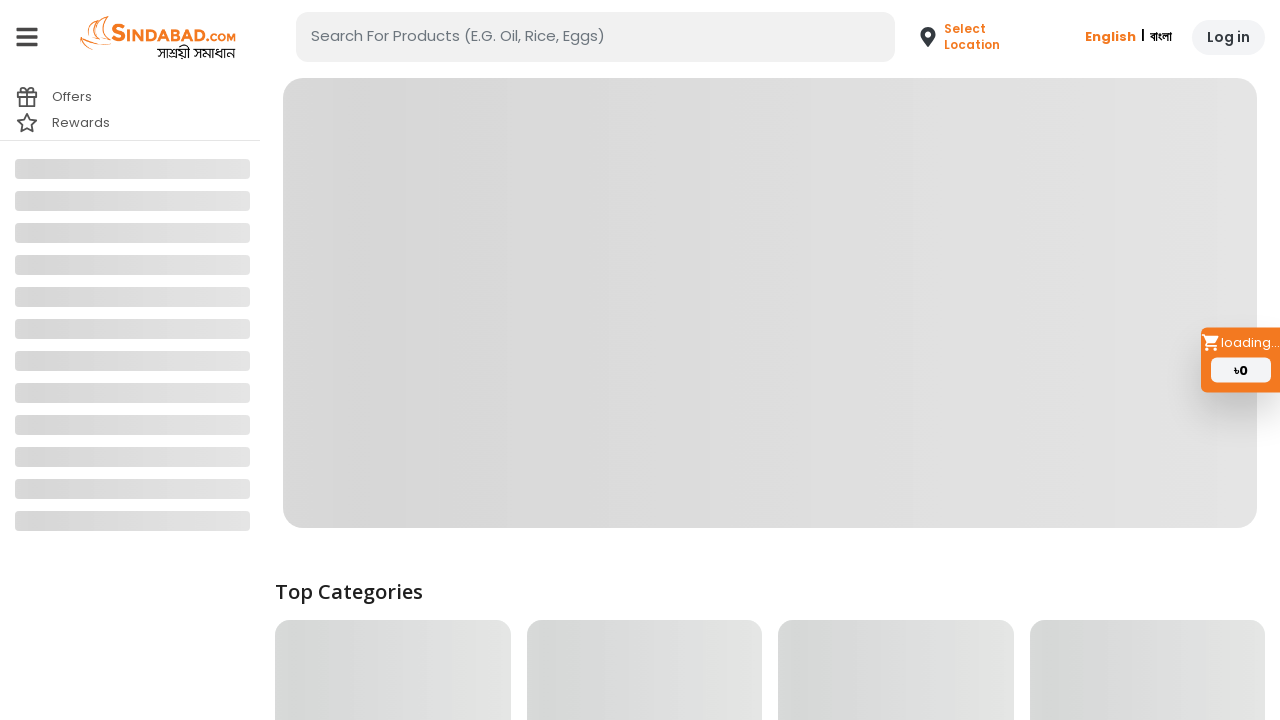

Page DOM content loaded
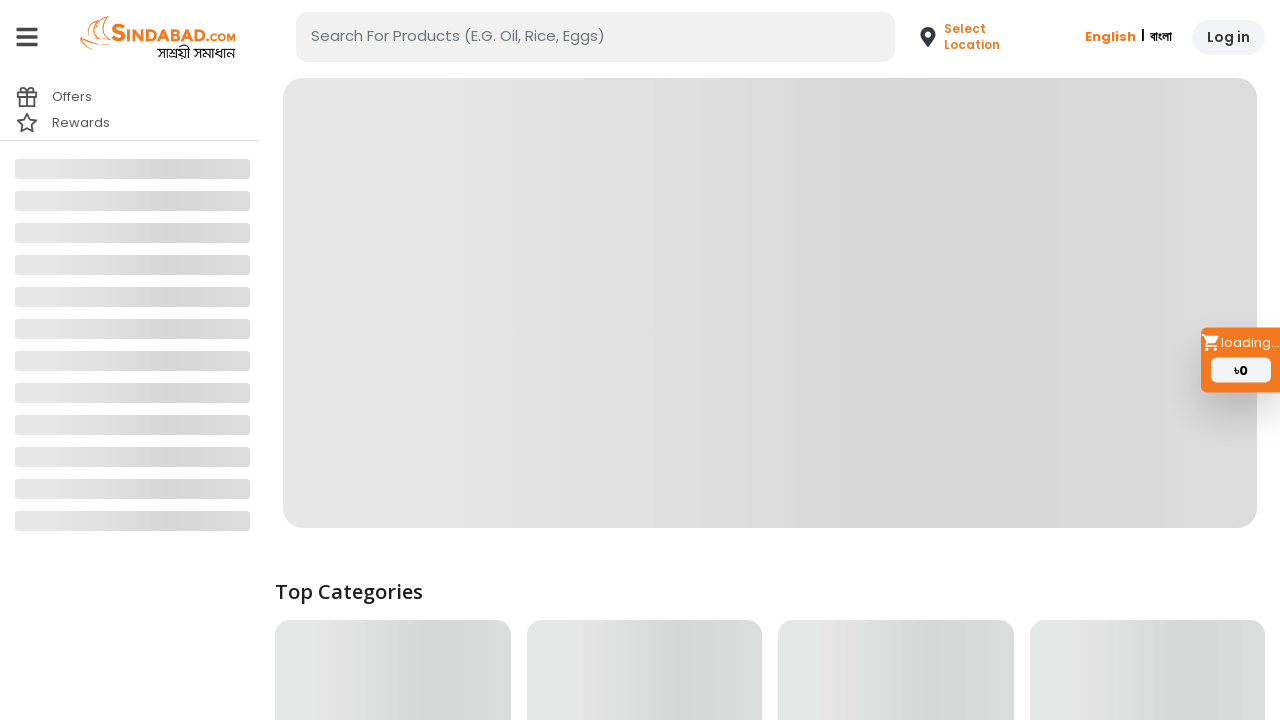

Retrieved page title: Wholesale marketplace for Home, Office & Industry items
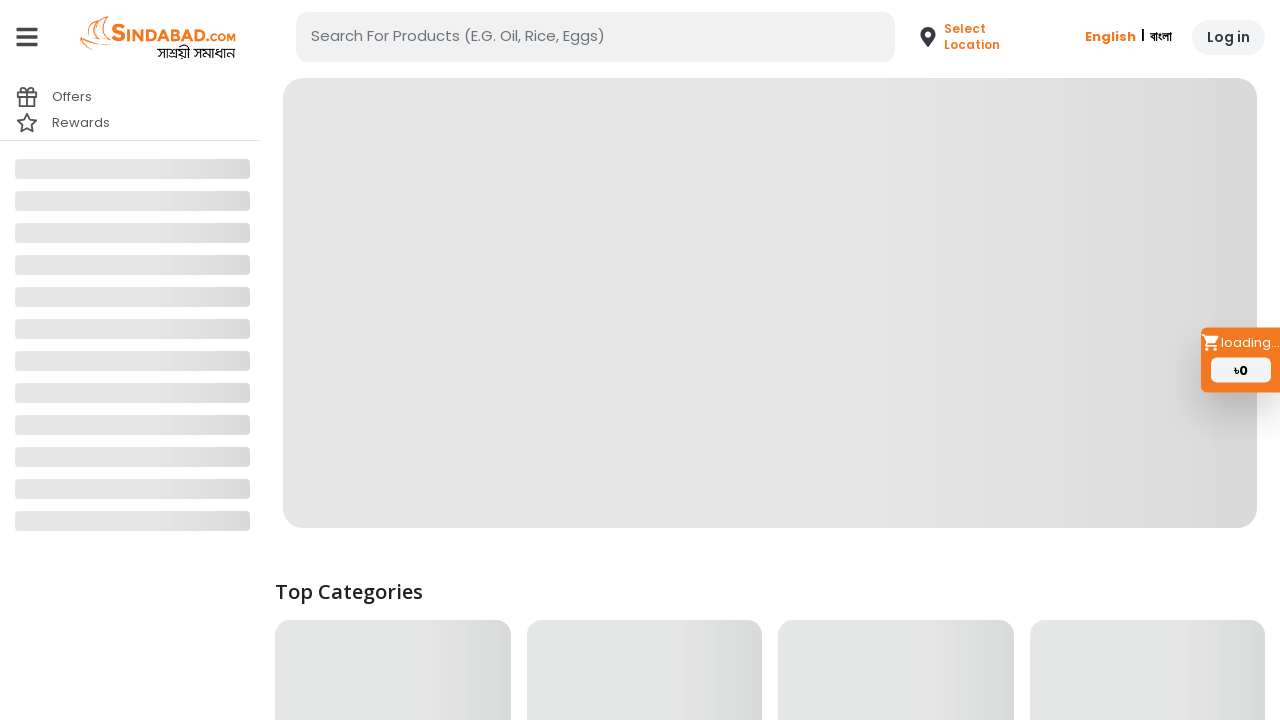

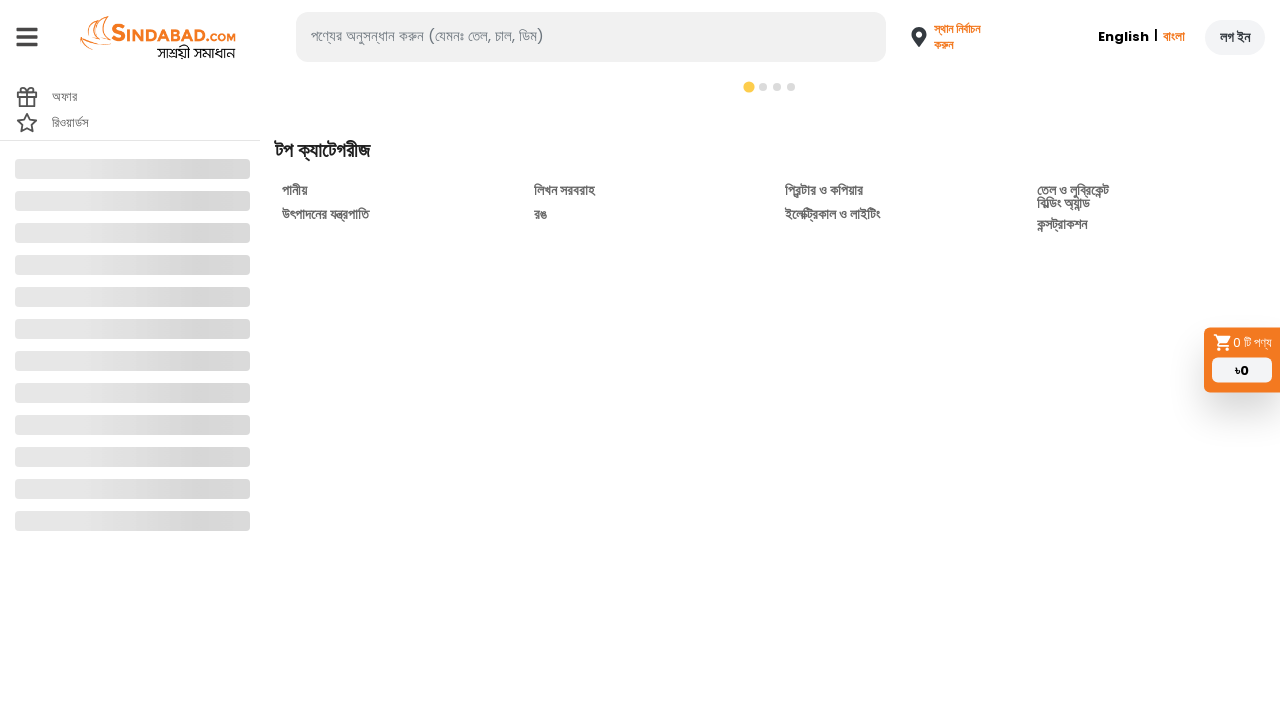